Tests navigation to a product category and verifies the Add to Cart button is displayed on a product page

Starting URL: https://www.demoblaze.com

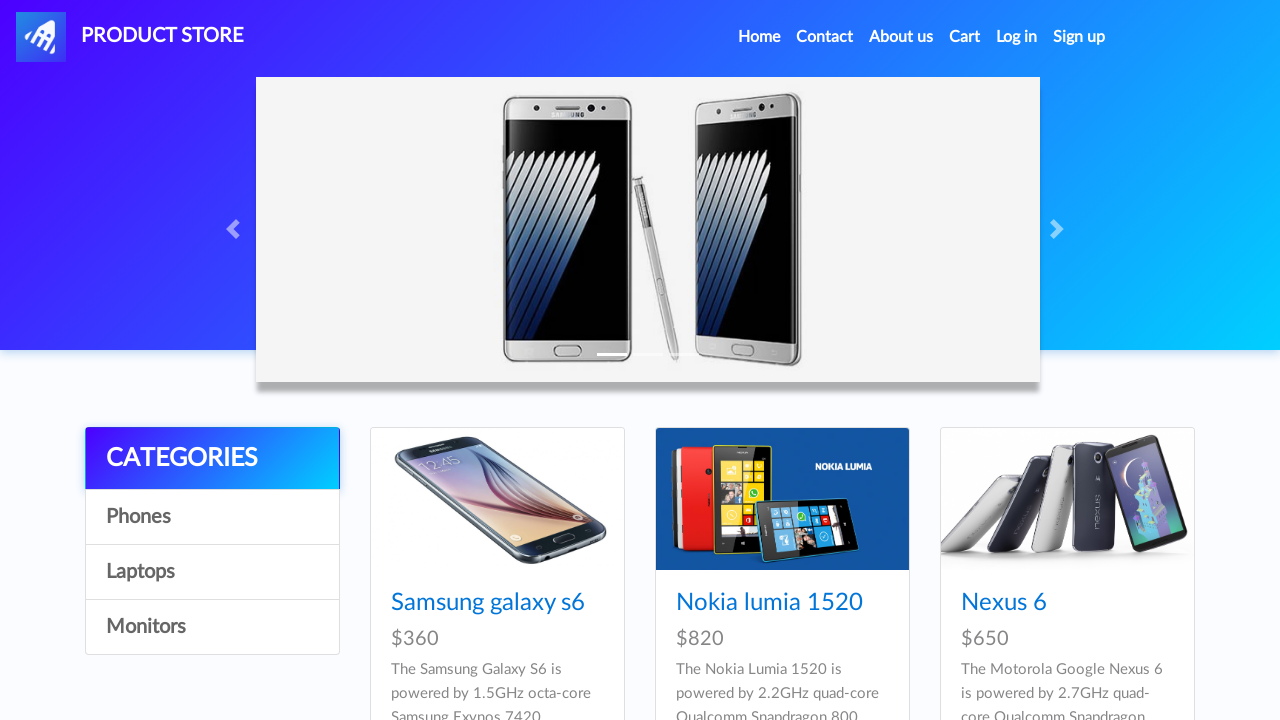

Clicked on the 4th category link (Monitors) at (212, 627) on div.list-group a:nth-child(4)
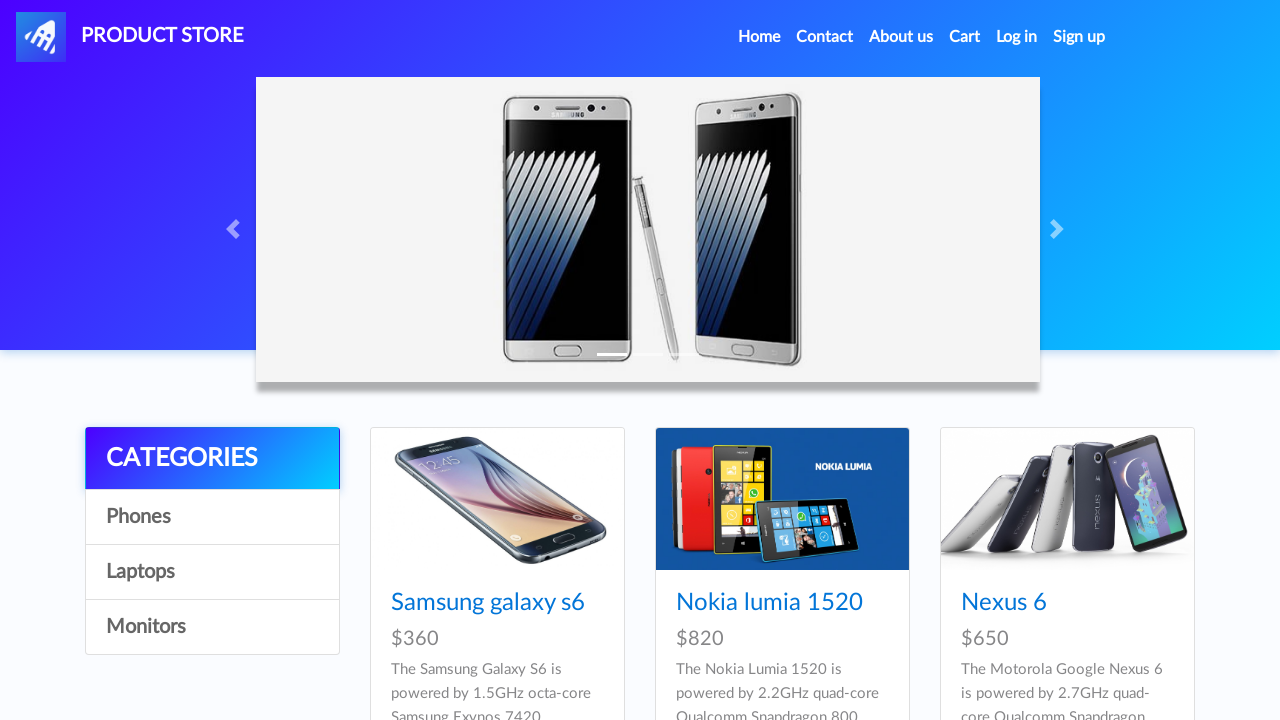

Products loaded in Monitors category
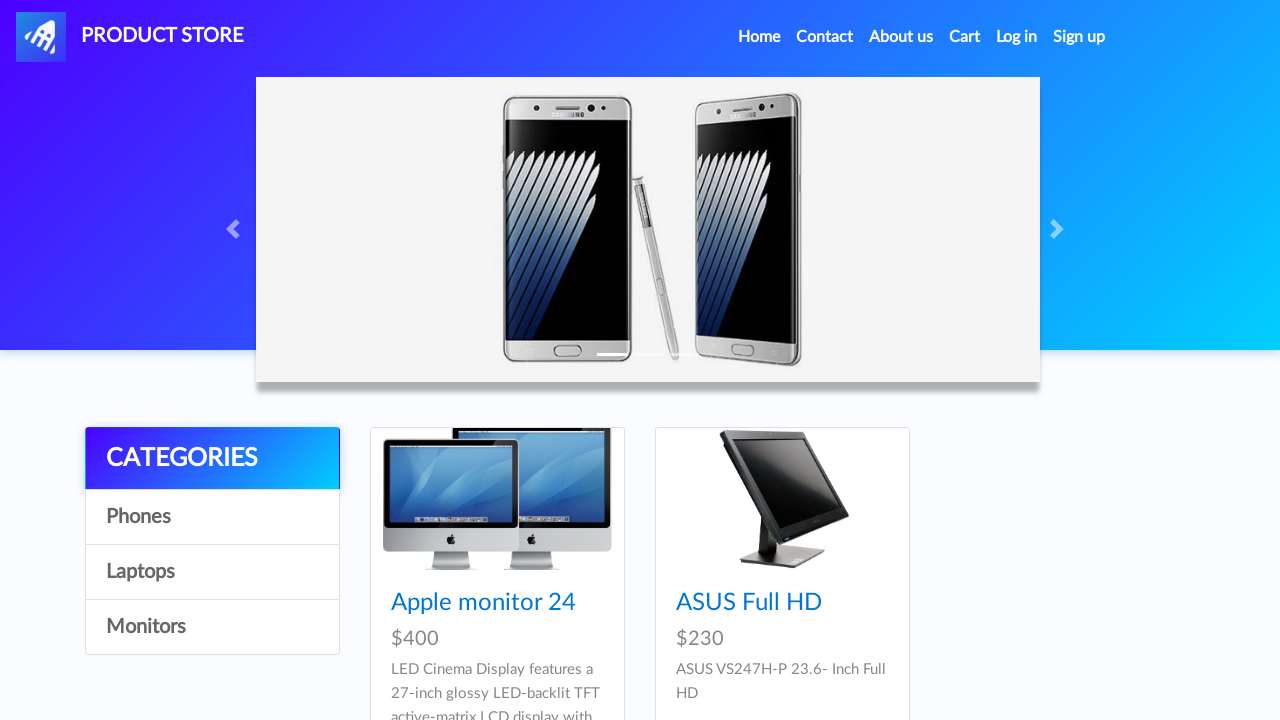

Clicked on product with idp_=10 at (497, 499) on a[href='prod.html?idp_=10']
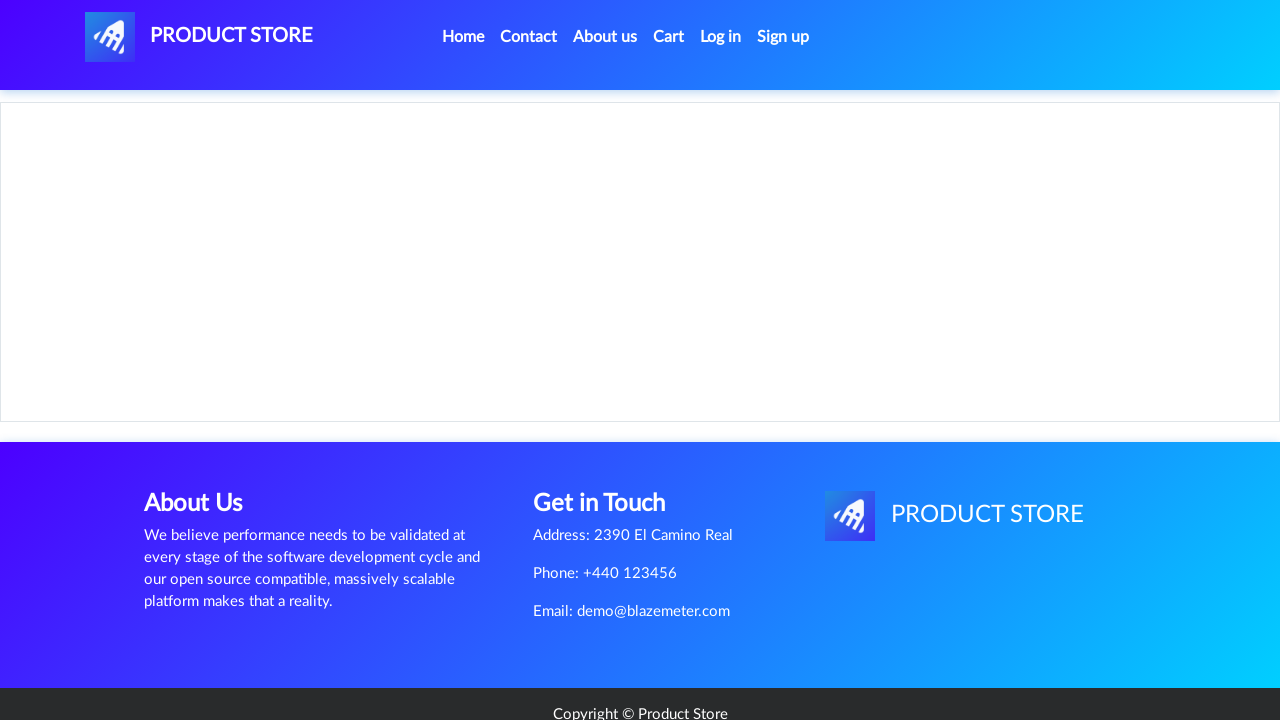

Add to Cart button is displayed on product page
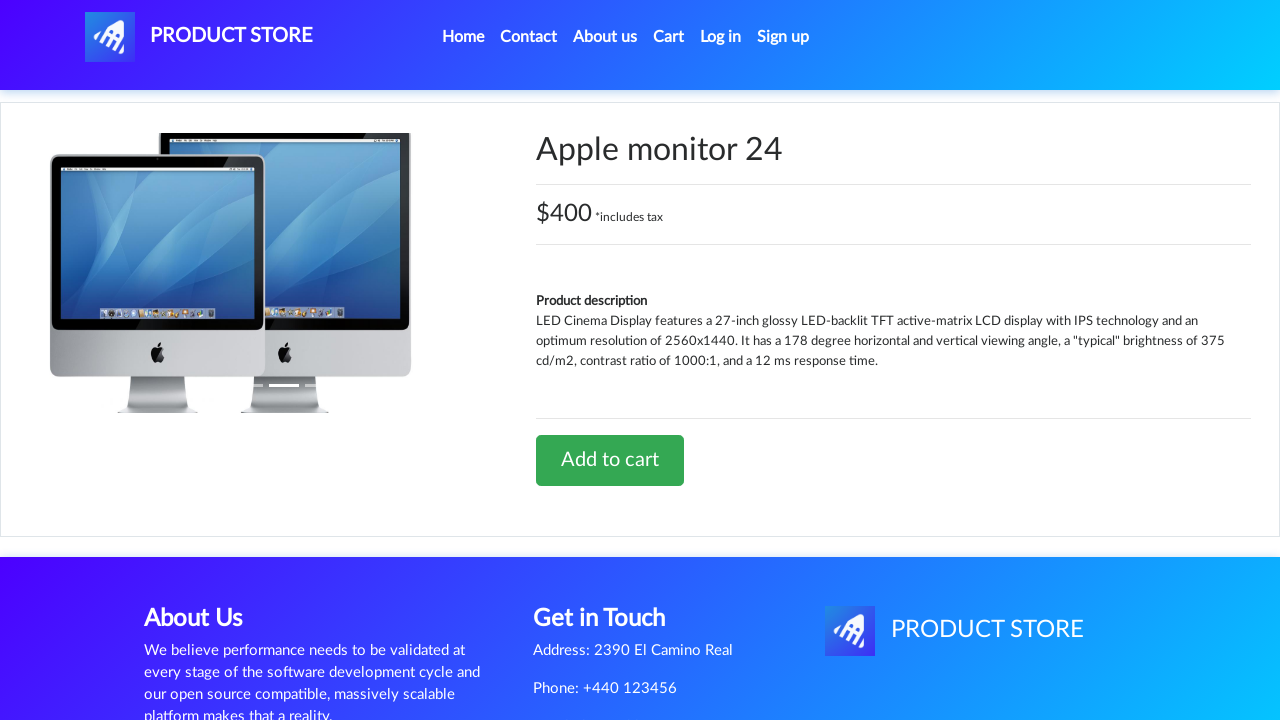

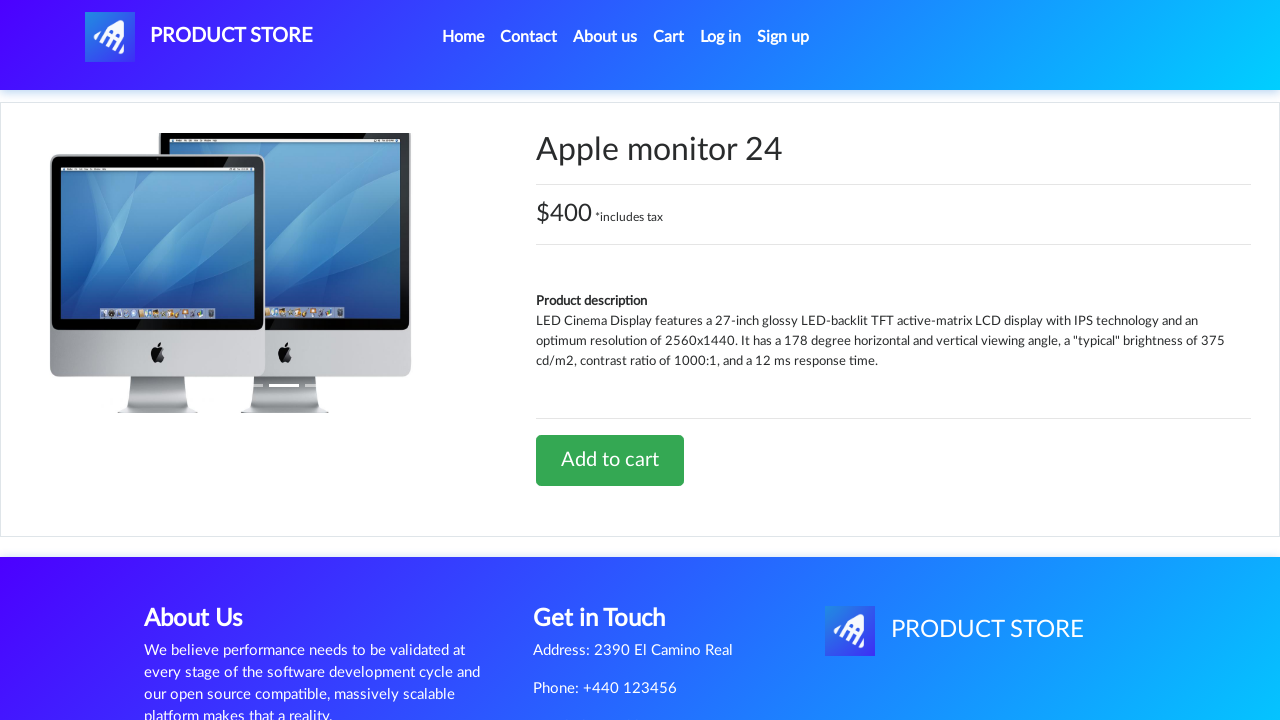